Tests dropdown selection functionality by selecting options using different methods (visible text, index, and value)

Starting URL: https://www.globalsqa.com/demo-site/select-dropdown-menu/#google_vignette

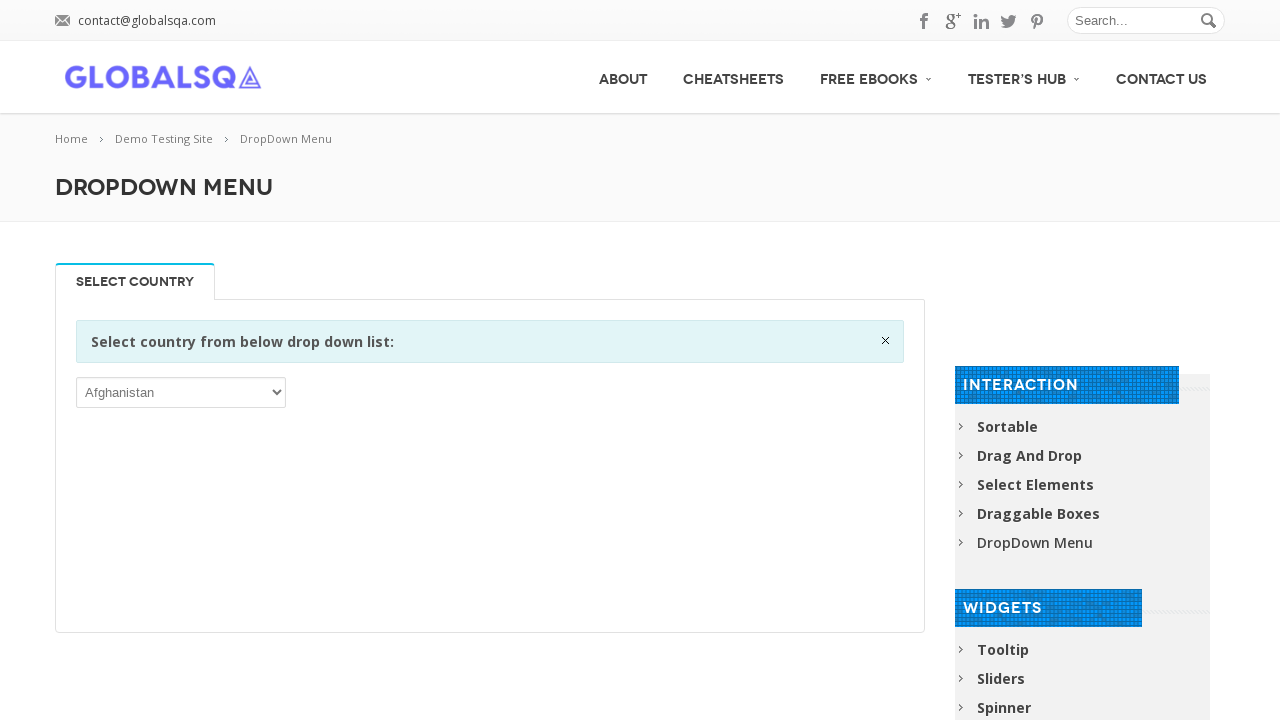

Located dropdown element by XPath
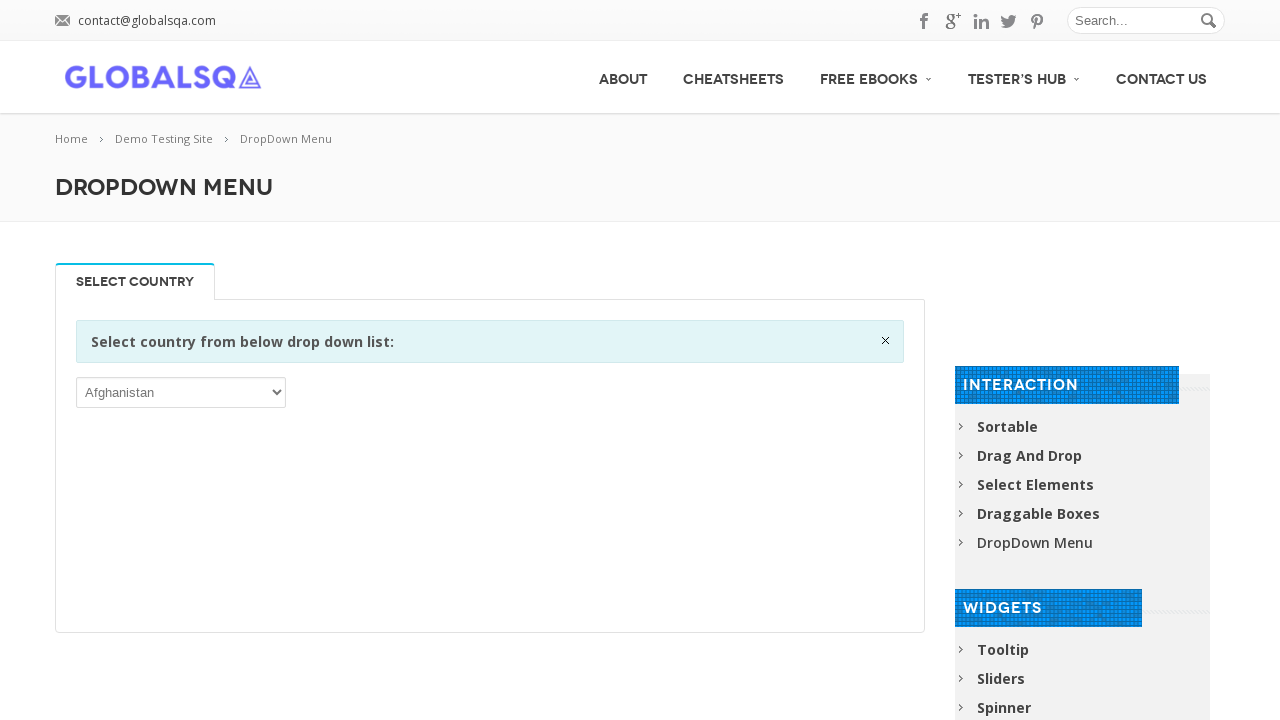

Selected 'Argentina' from dropdown by visible text on //*[@id="post-2646"]/div[2]/div/div/div/p/select
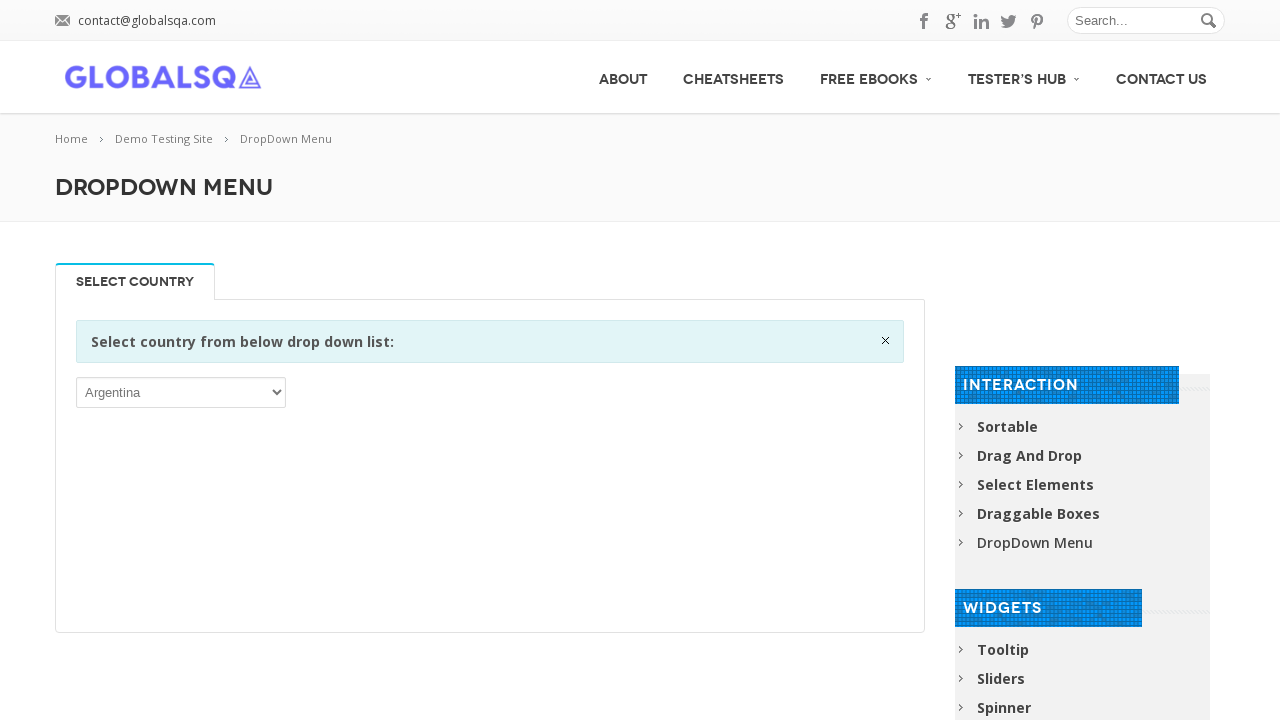

Selected option at index 2 from dropdown on //*[@id="post-2646"]/div[2]/div/div/div/p/select
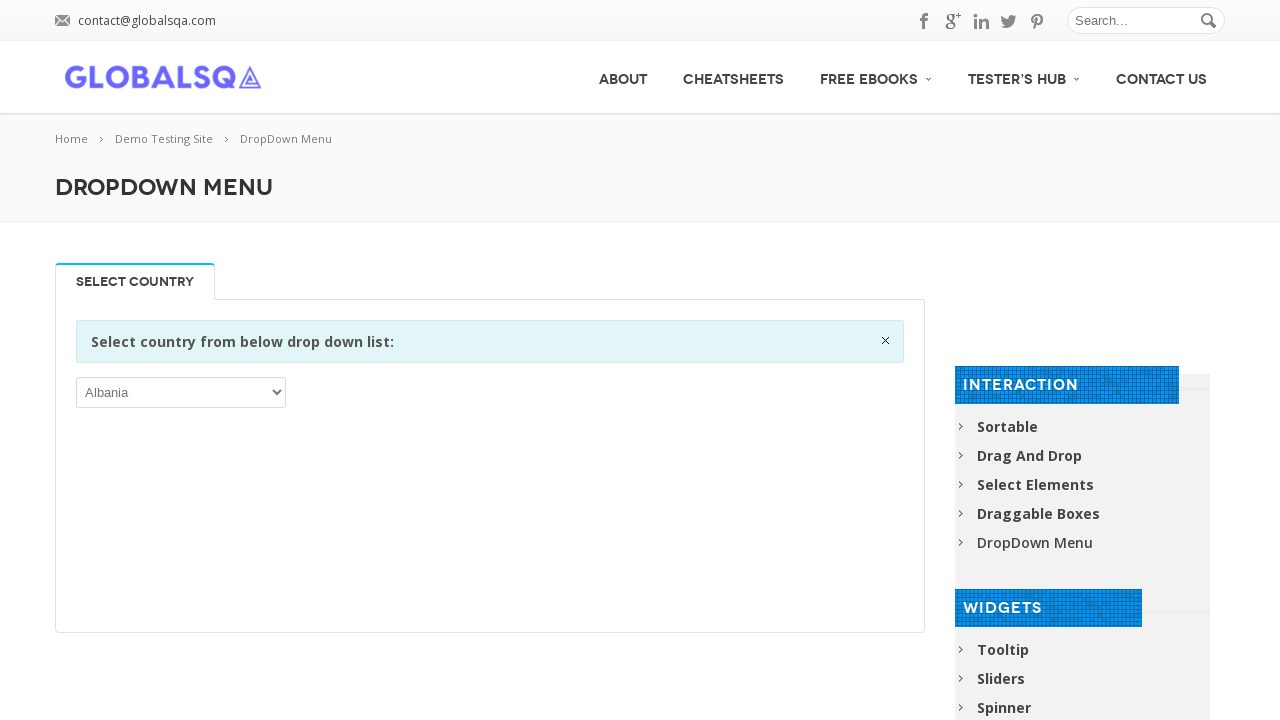

Selected option with value 'ASM' from dropdown on //*[@id="post-2646"]/div[2]/div/div/div/p/select
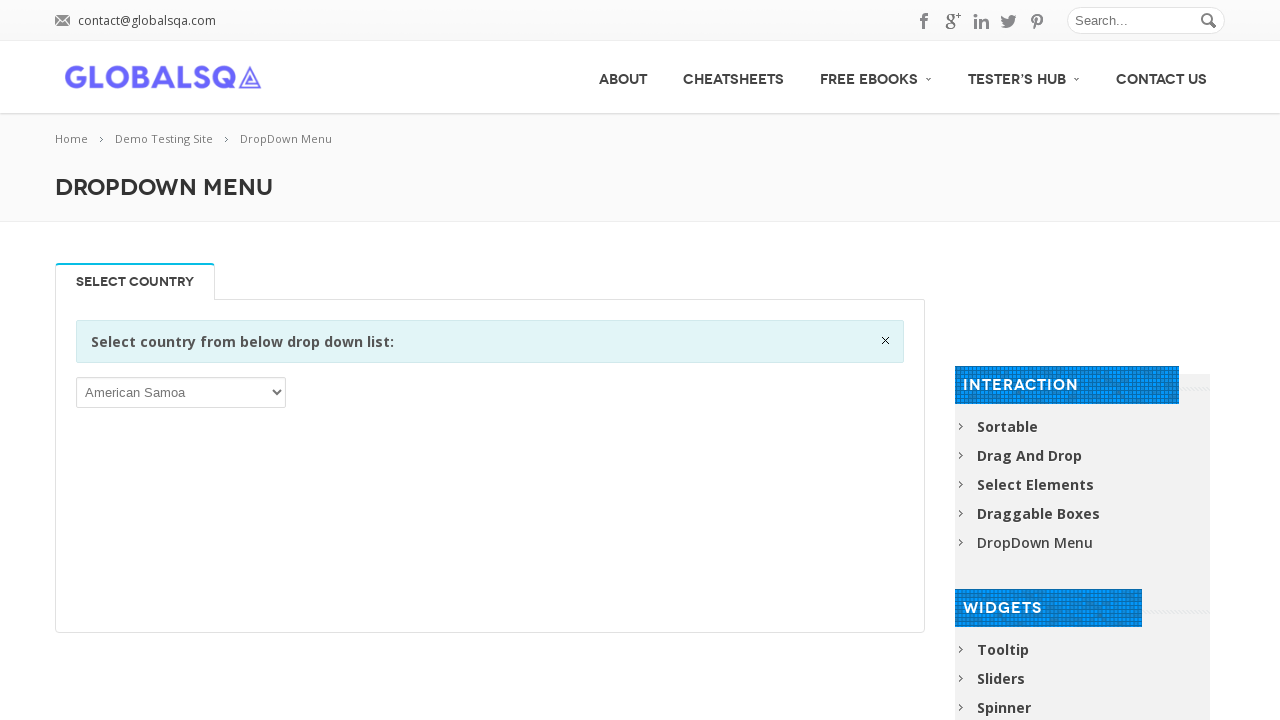

Retrieved all dropdown options
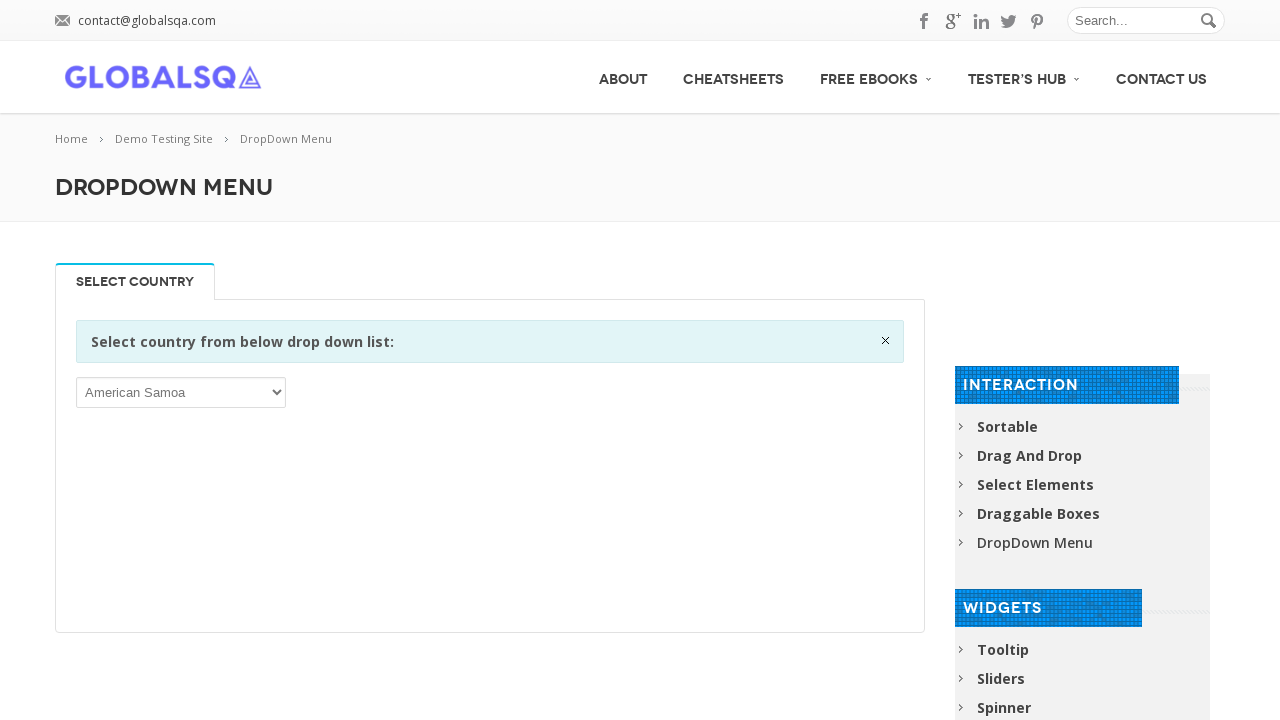

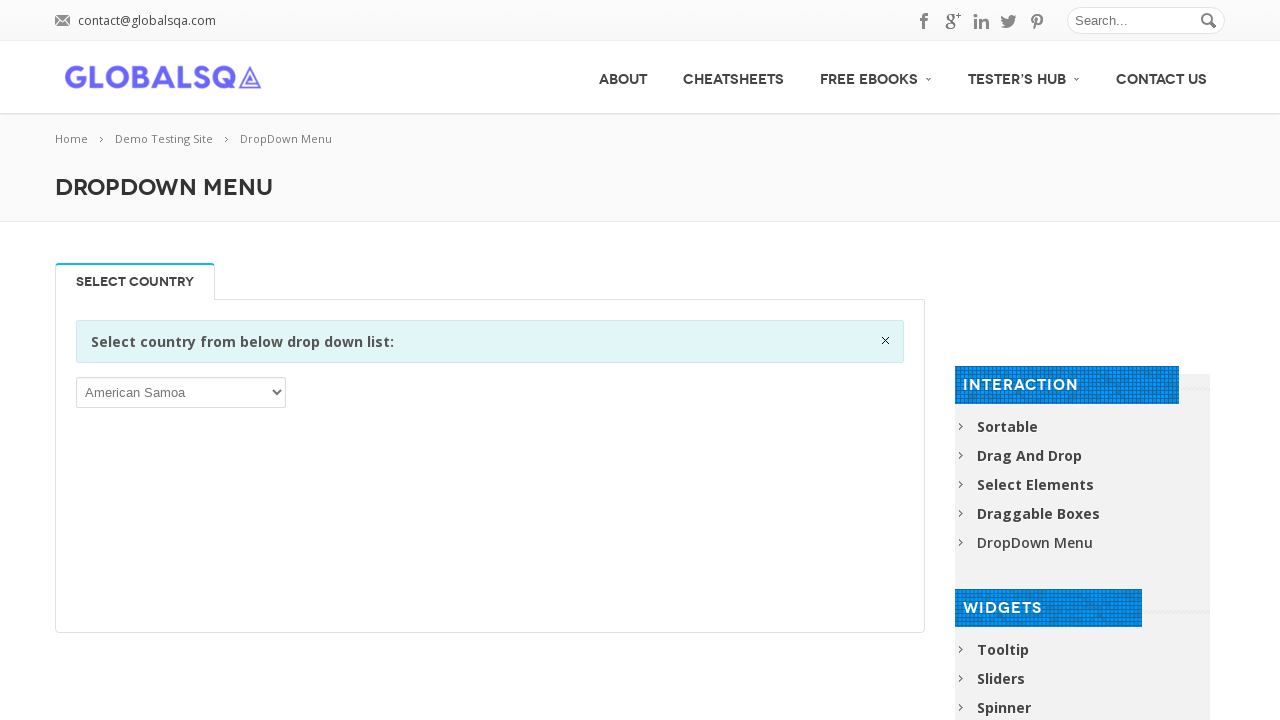